Tests that clicking the load file button shows a prompt to learn more, which redirects to the pricing page.

Starting URL: https://flowchart.fun?skipAnimation=true

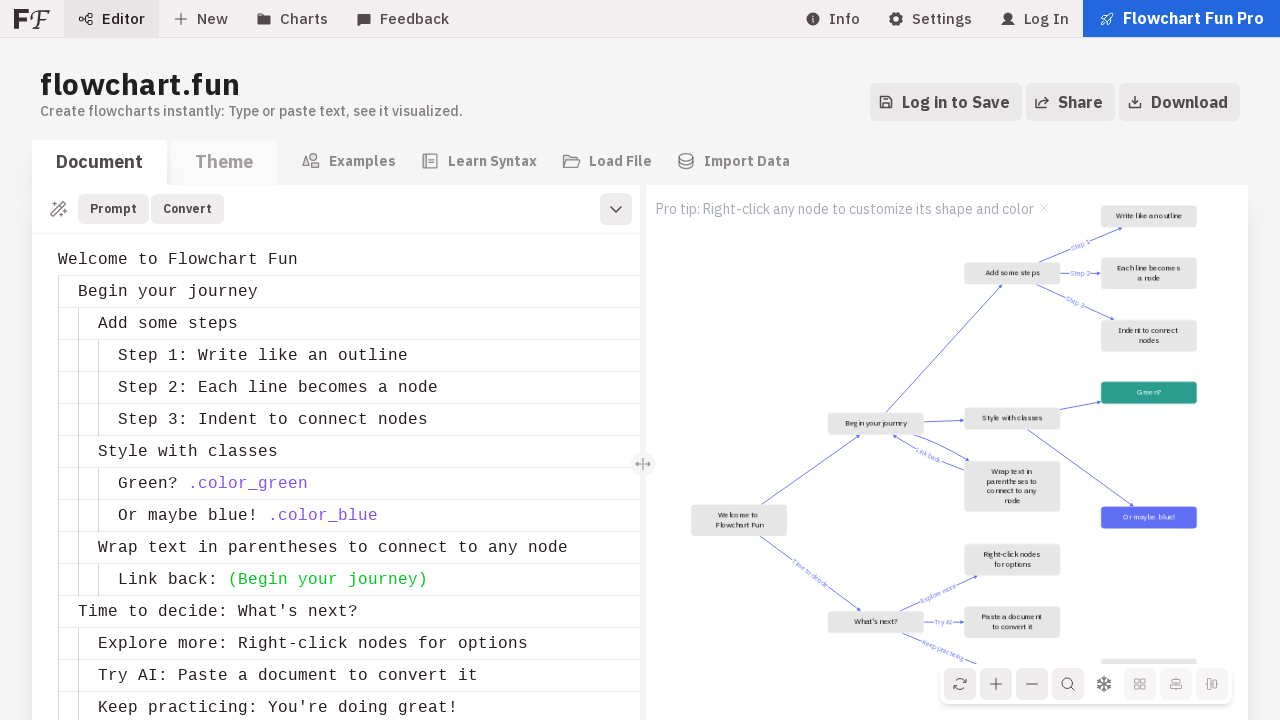

Clicked load file button at (606, 161) on [data-testid='load-file-button']
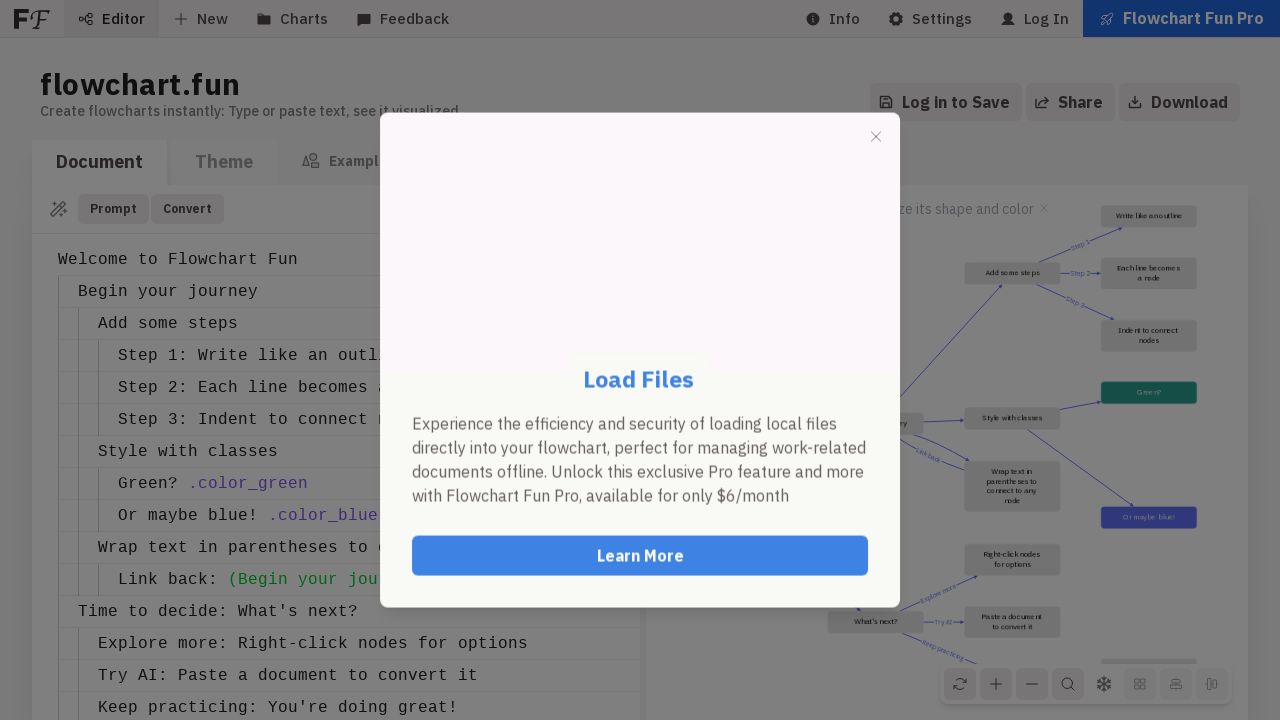

Clicked Learn More button in prompt at (640, 556) on role=button[name='Learn More']
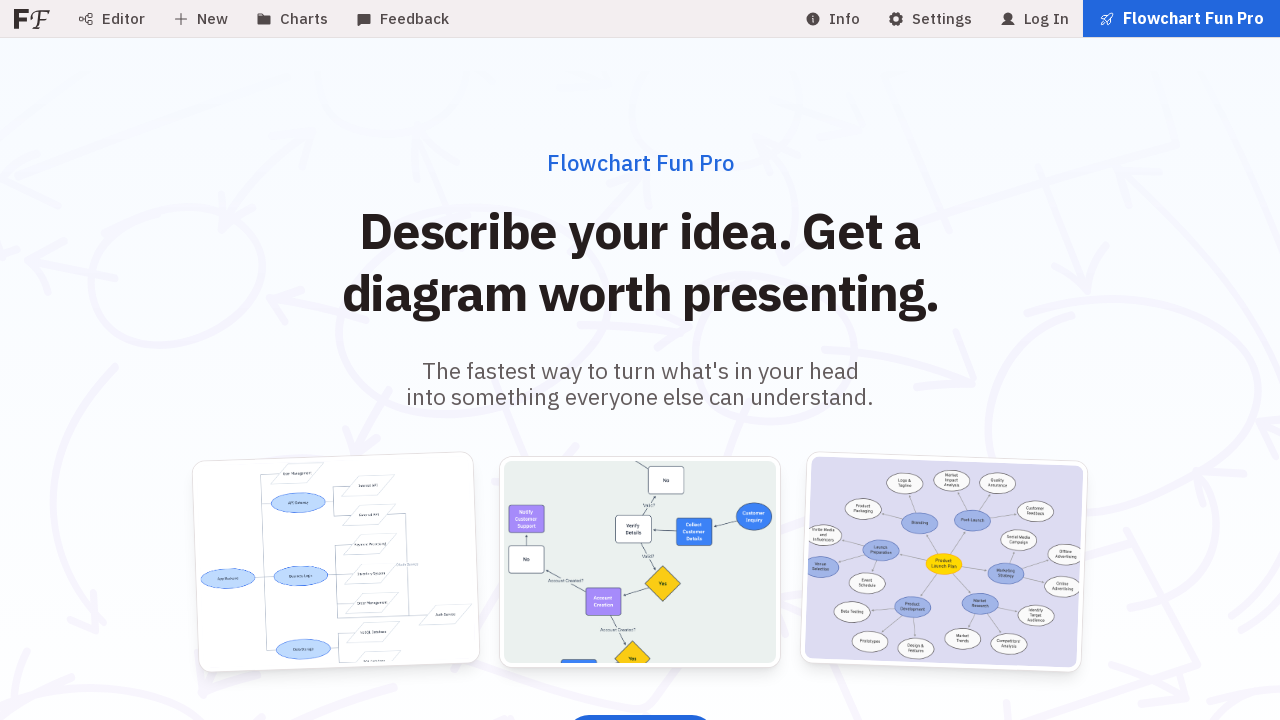

Successfully navigated to pricing page
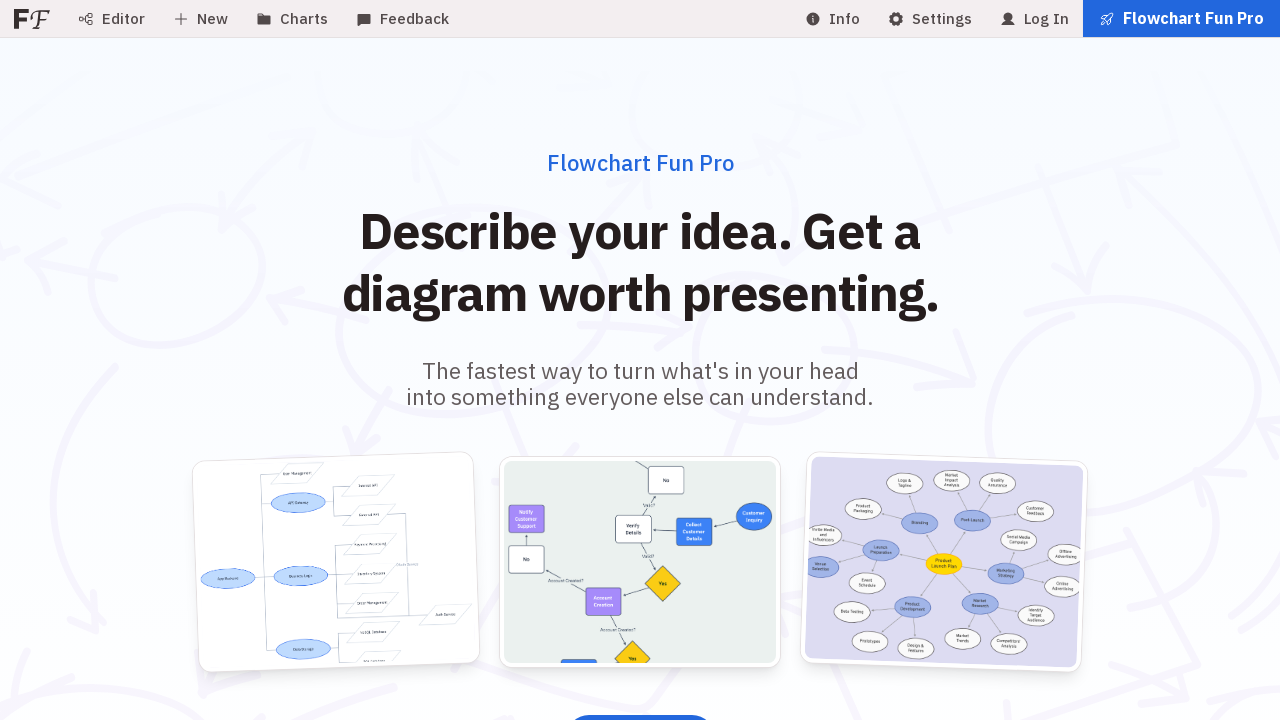

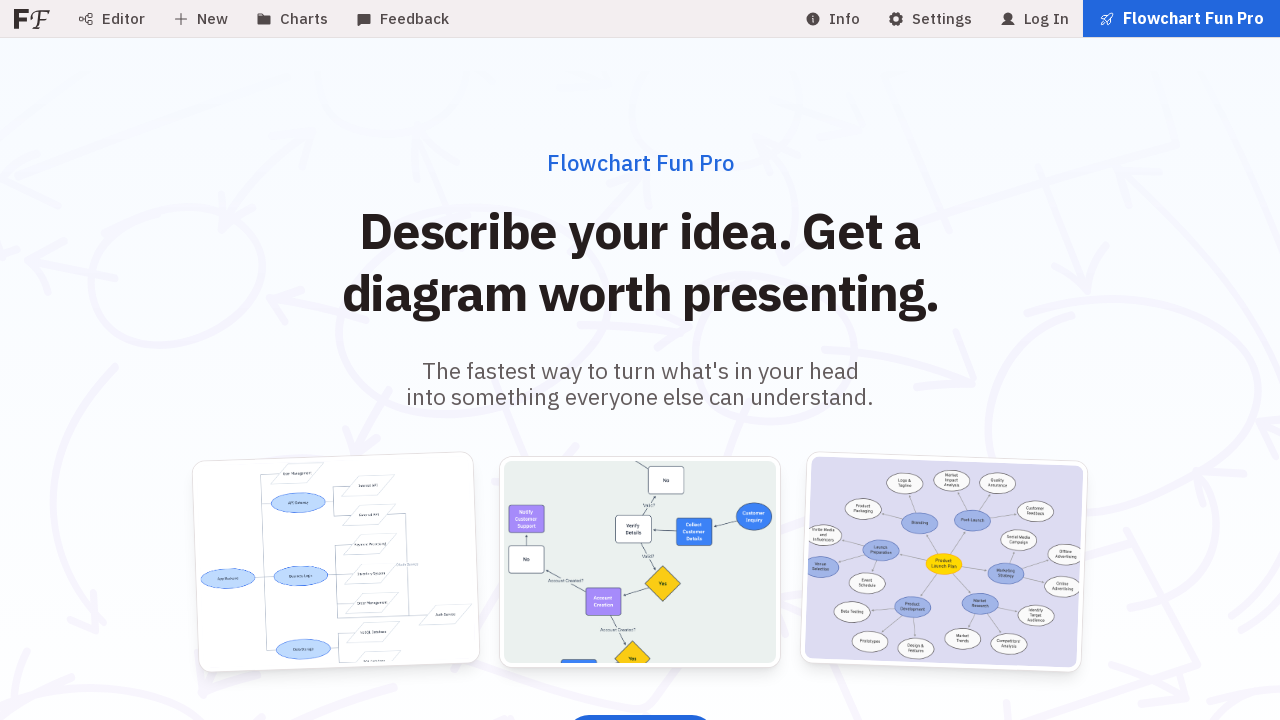